Navigates to the Rythmos data support page, maximizes the browser window, and scrolls to the bottom of the page to verify page content loads correctly.

Starting URL: https://www.rythmos.com/data-support

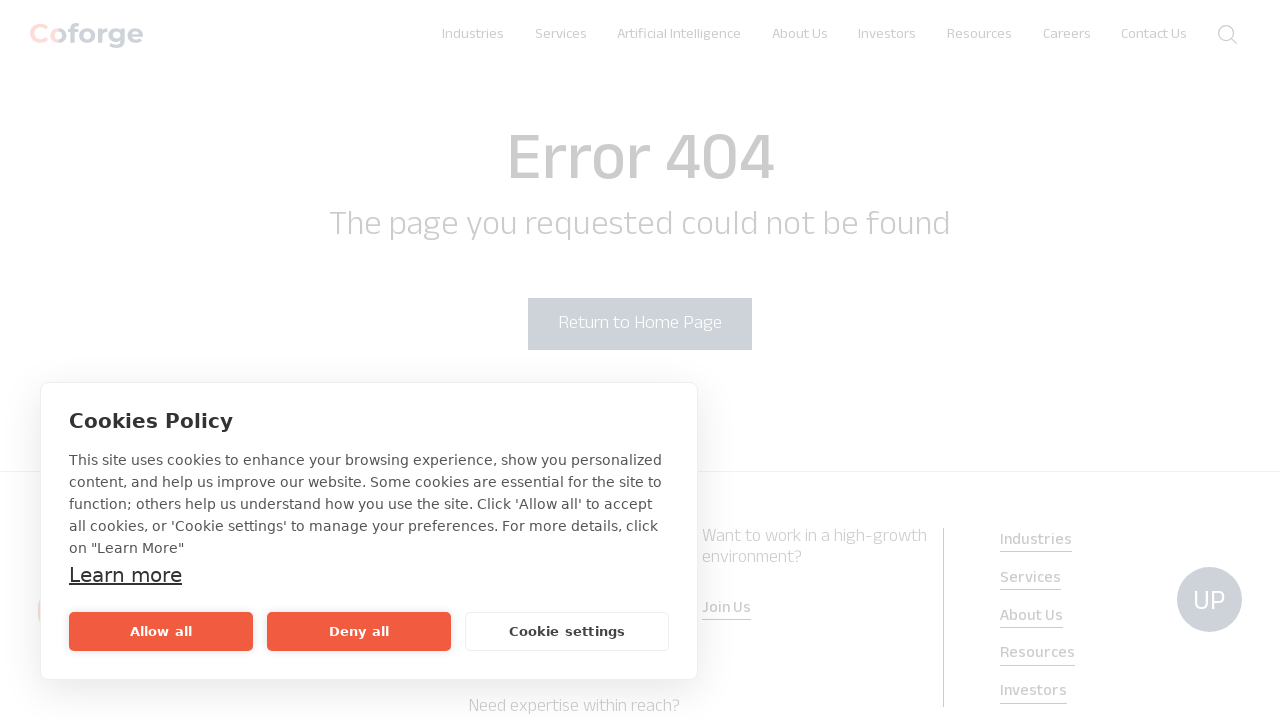

Navigated to Rythmos data support page
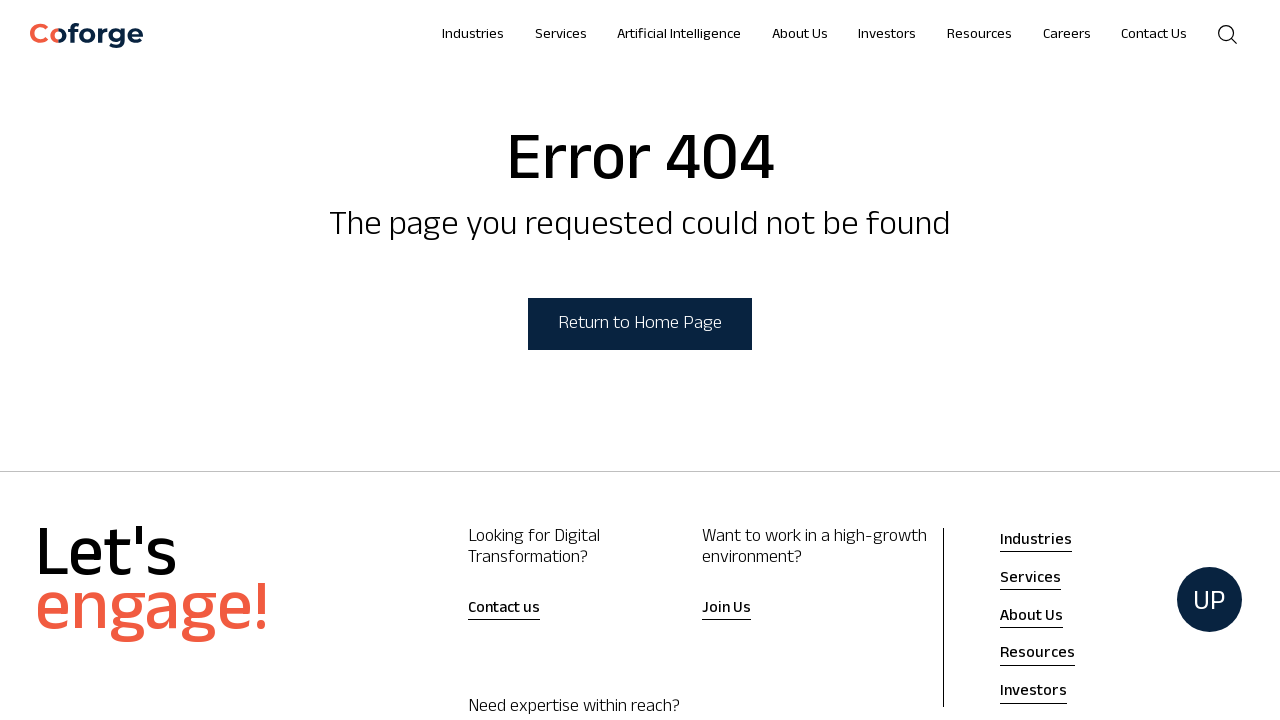

Set viewport size to 1920x1080
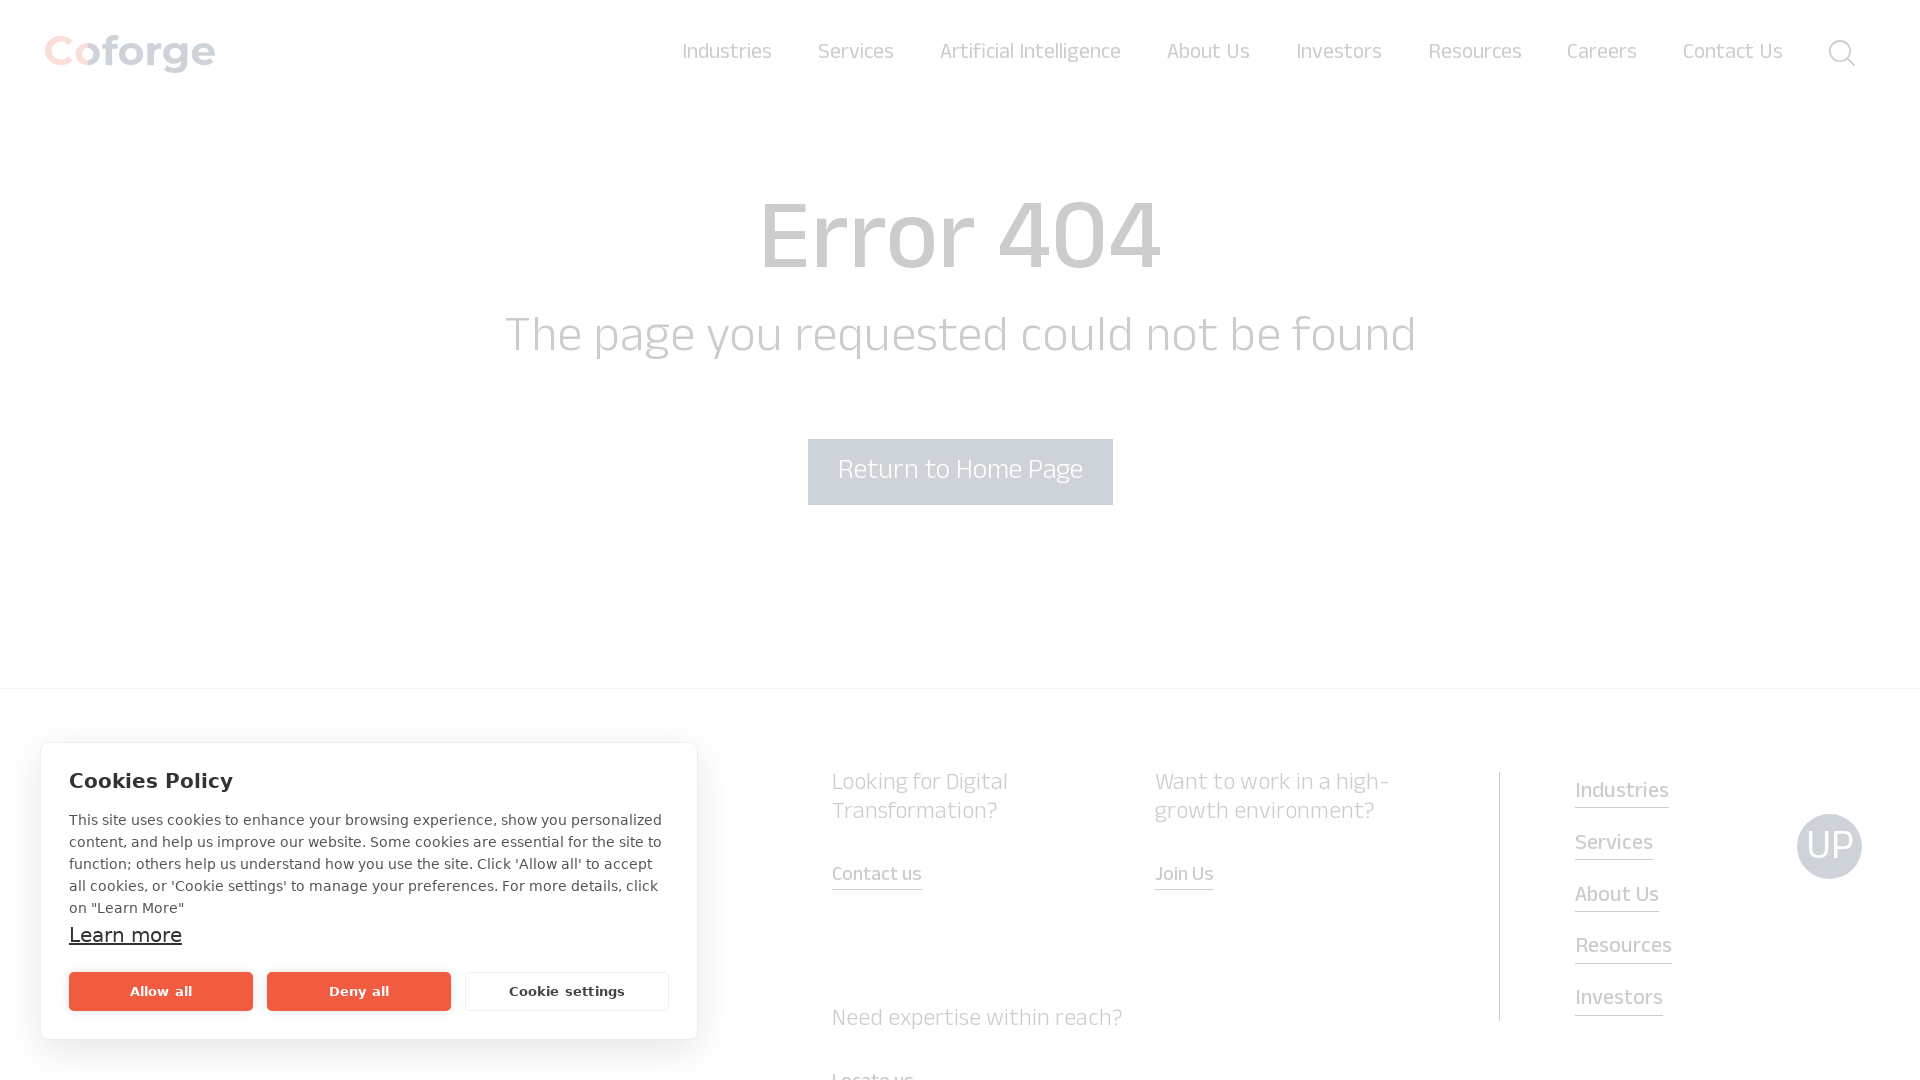

Scrolled to bottom of page
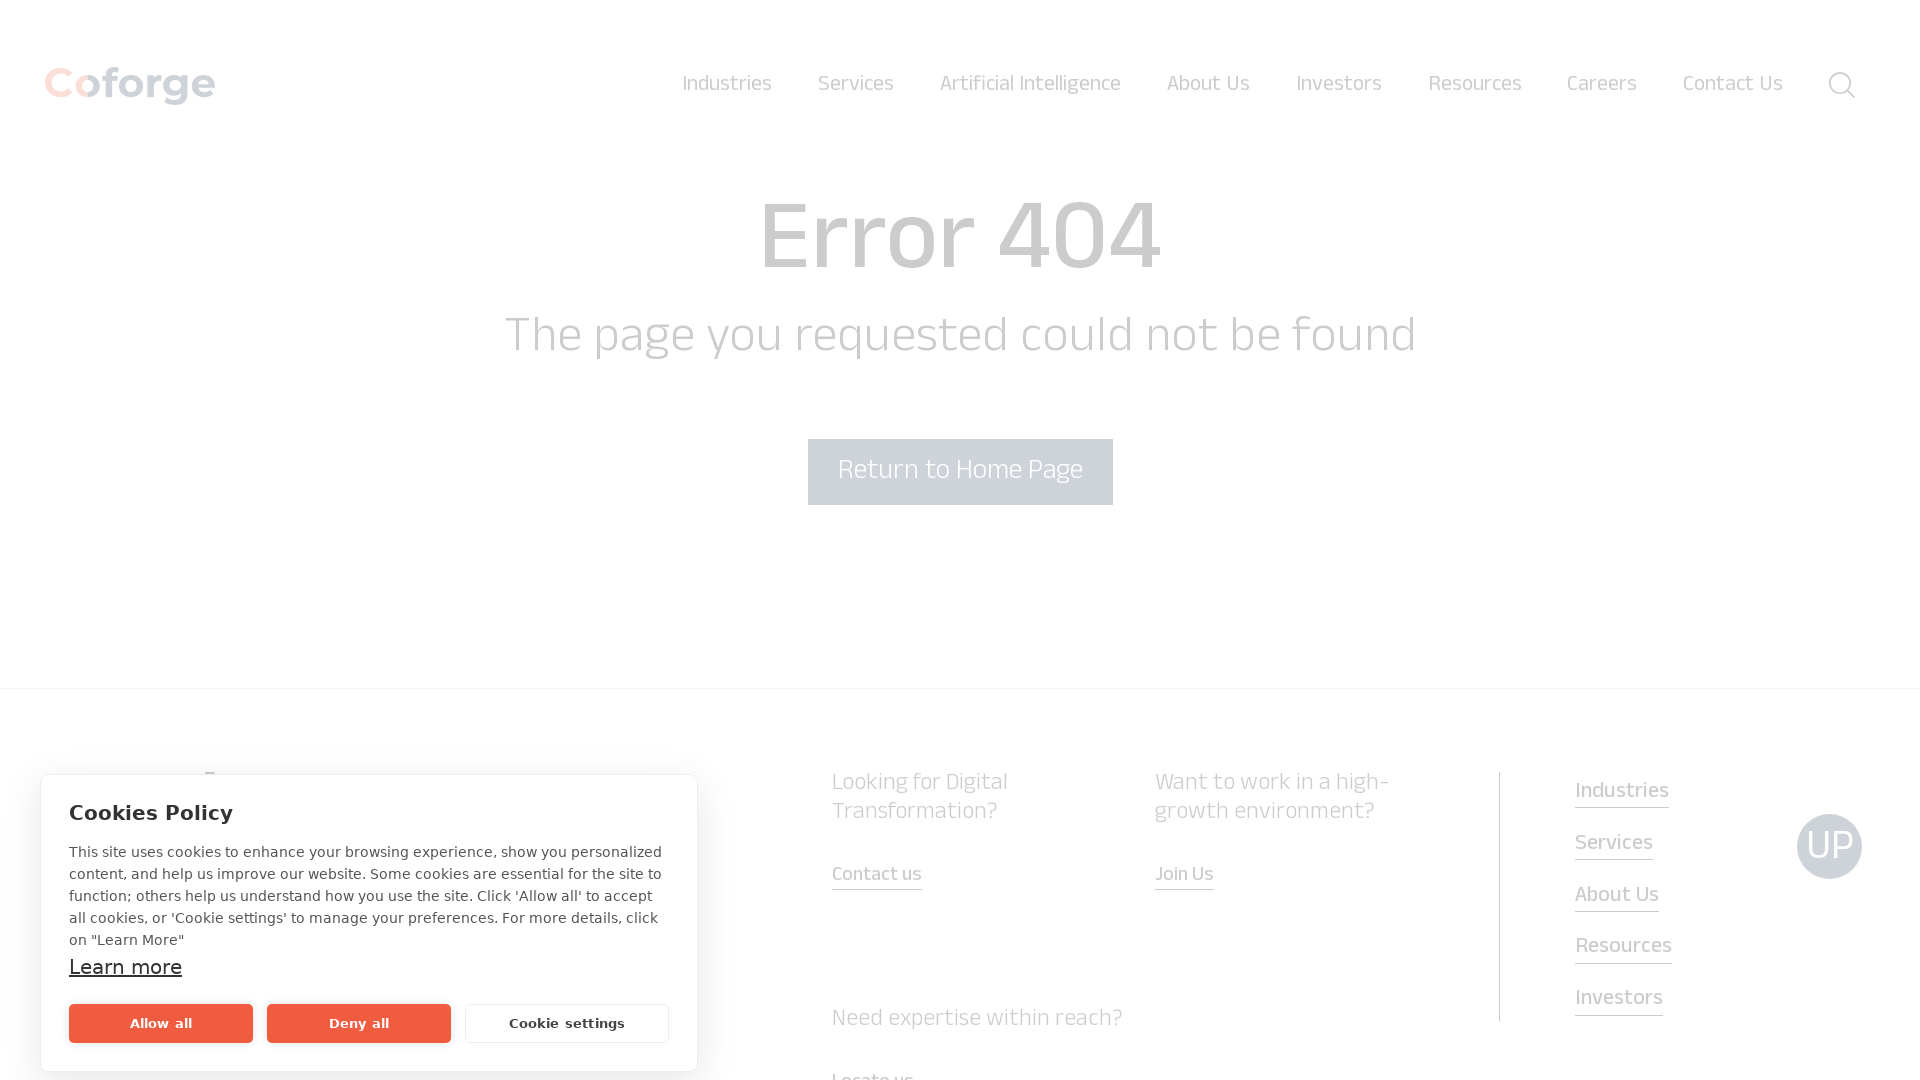

Page content fully loaded after scroll
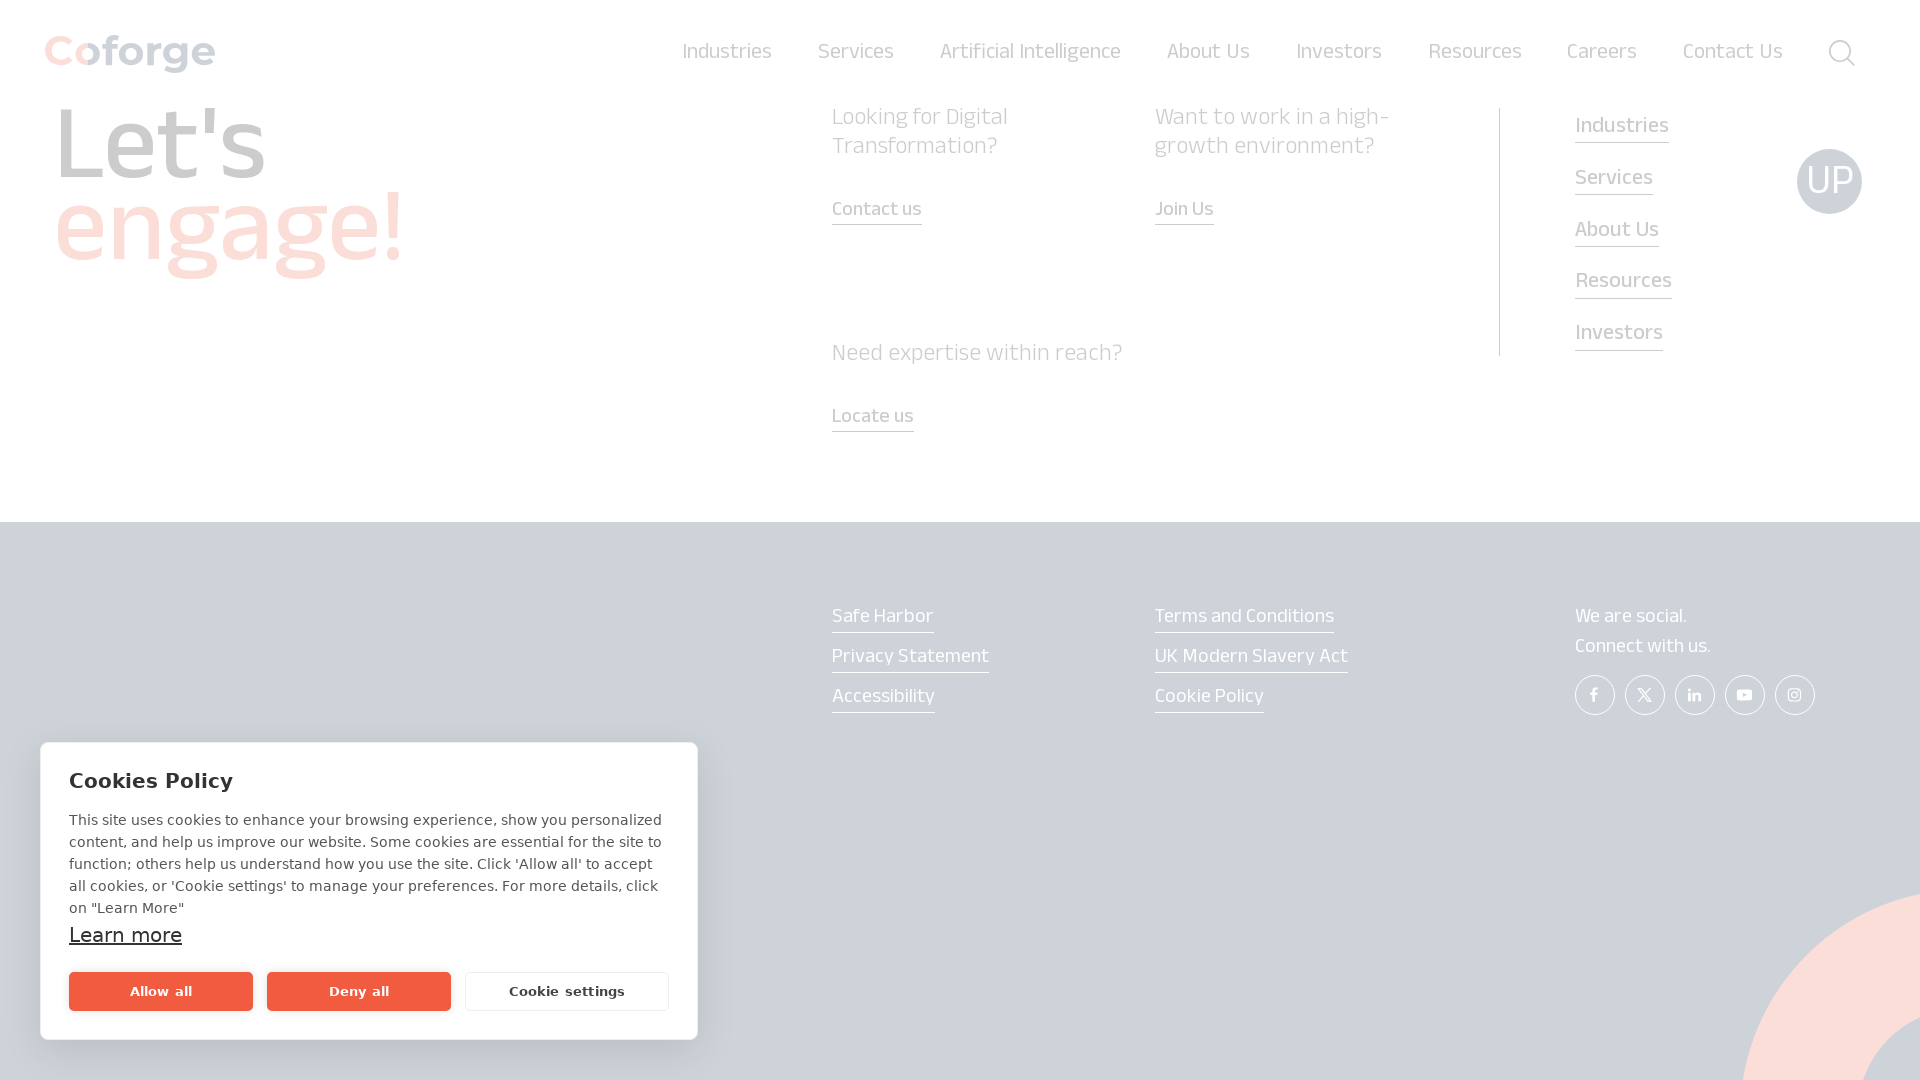

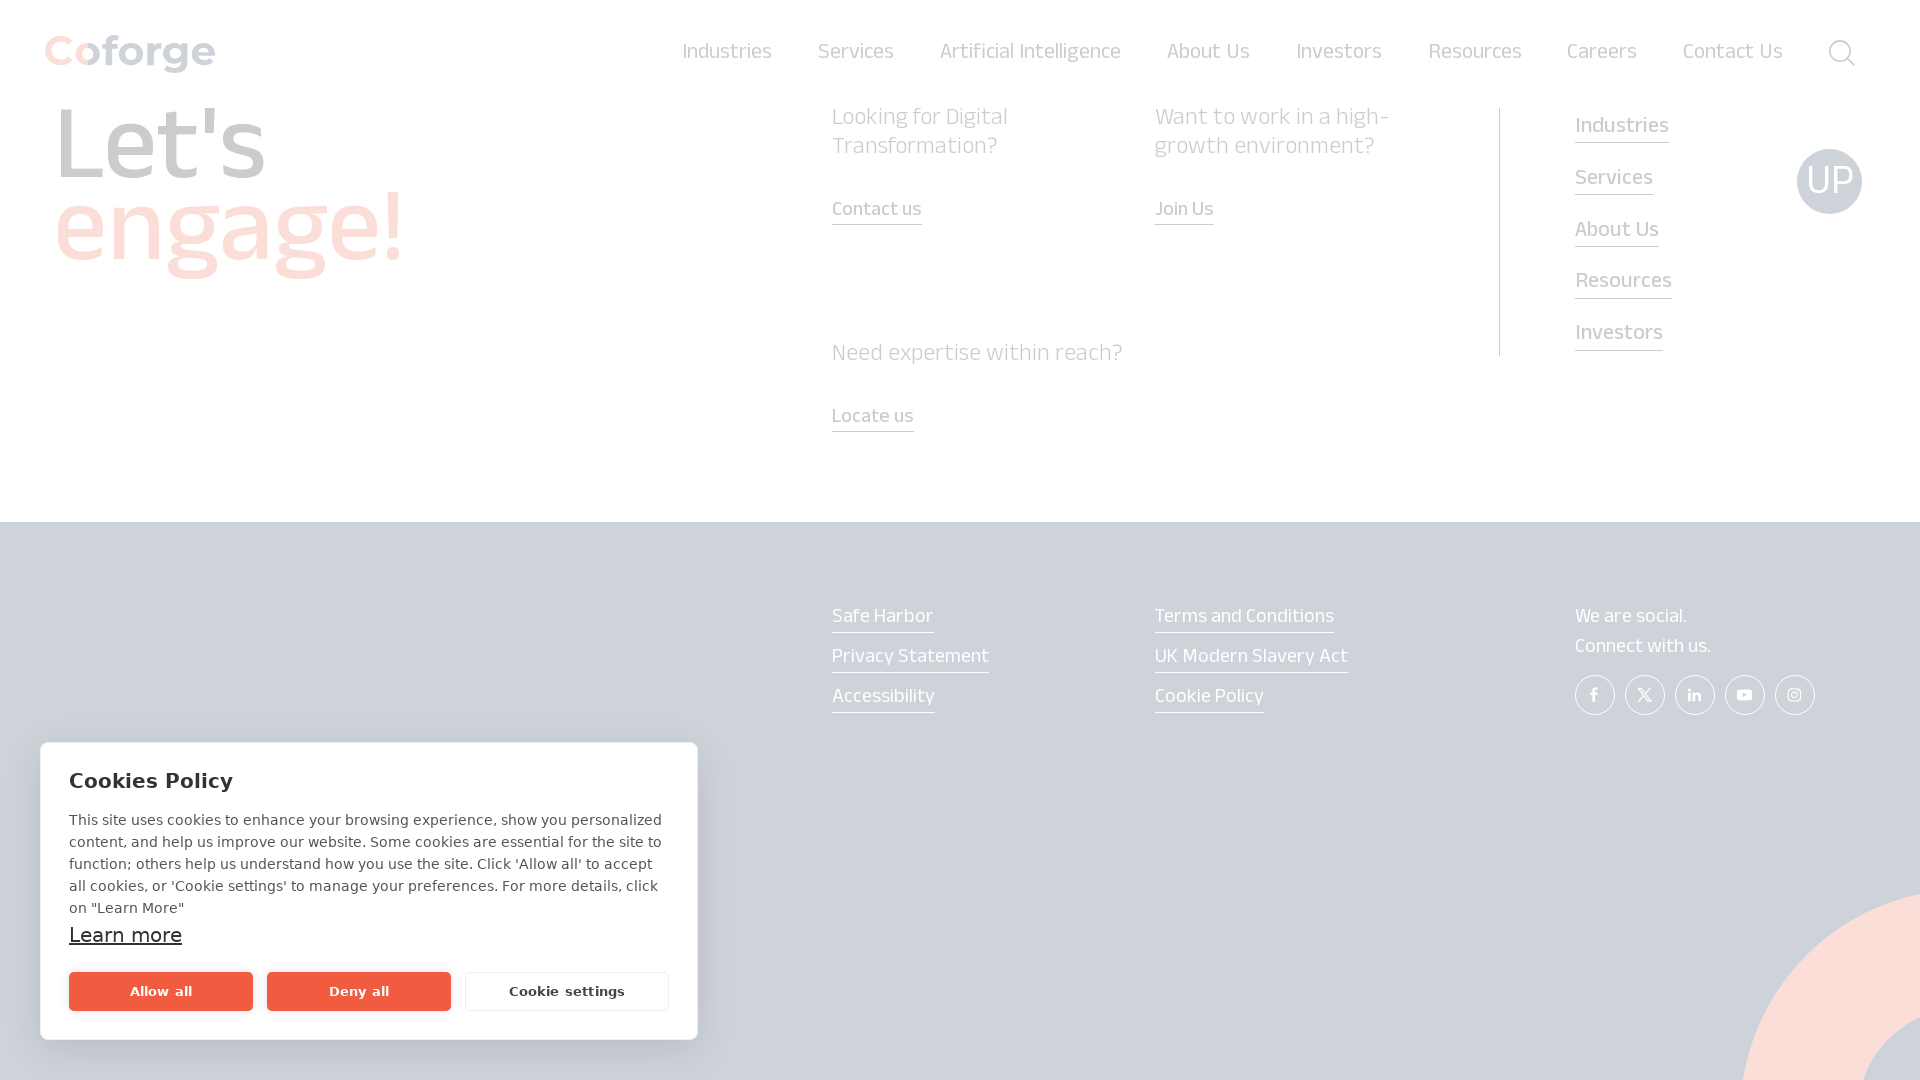